Navigates to the Resizable section within the Interactions menu

Starting URL: https://demoqa.com/

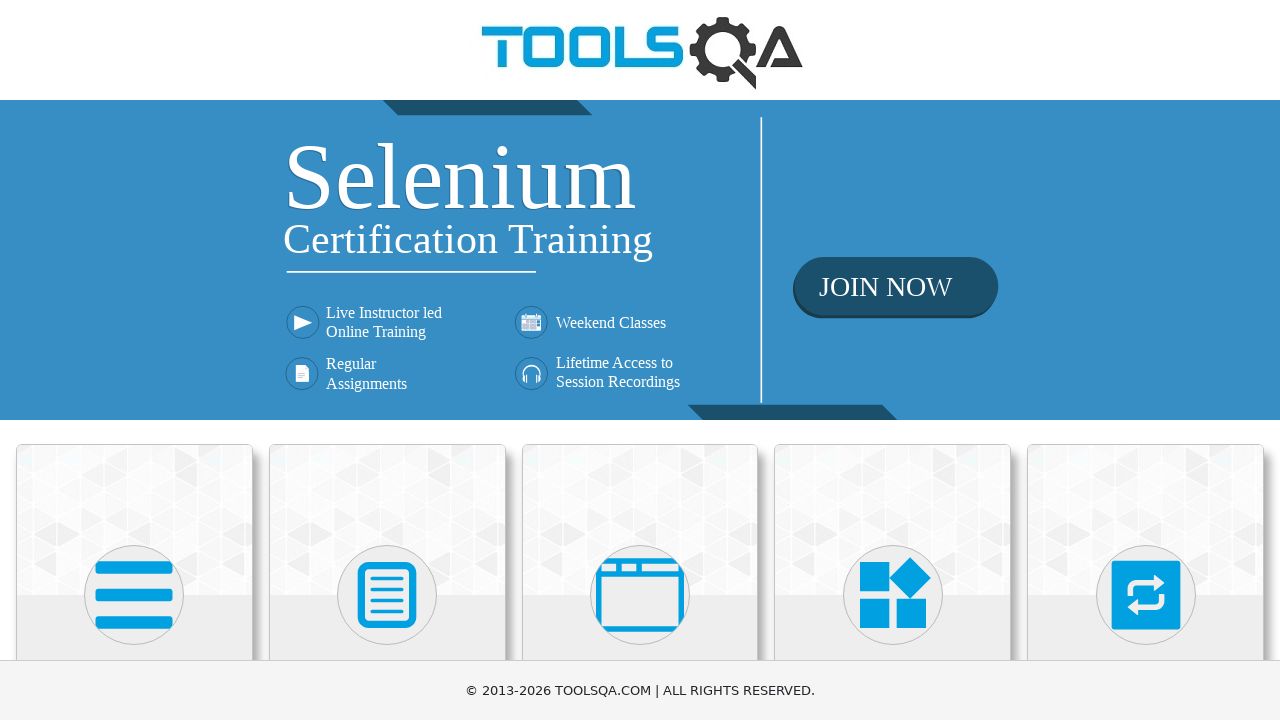

Clicked on Interactions menu at (1146, 360) on text=Interactions
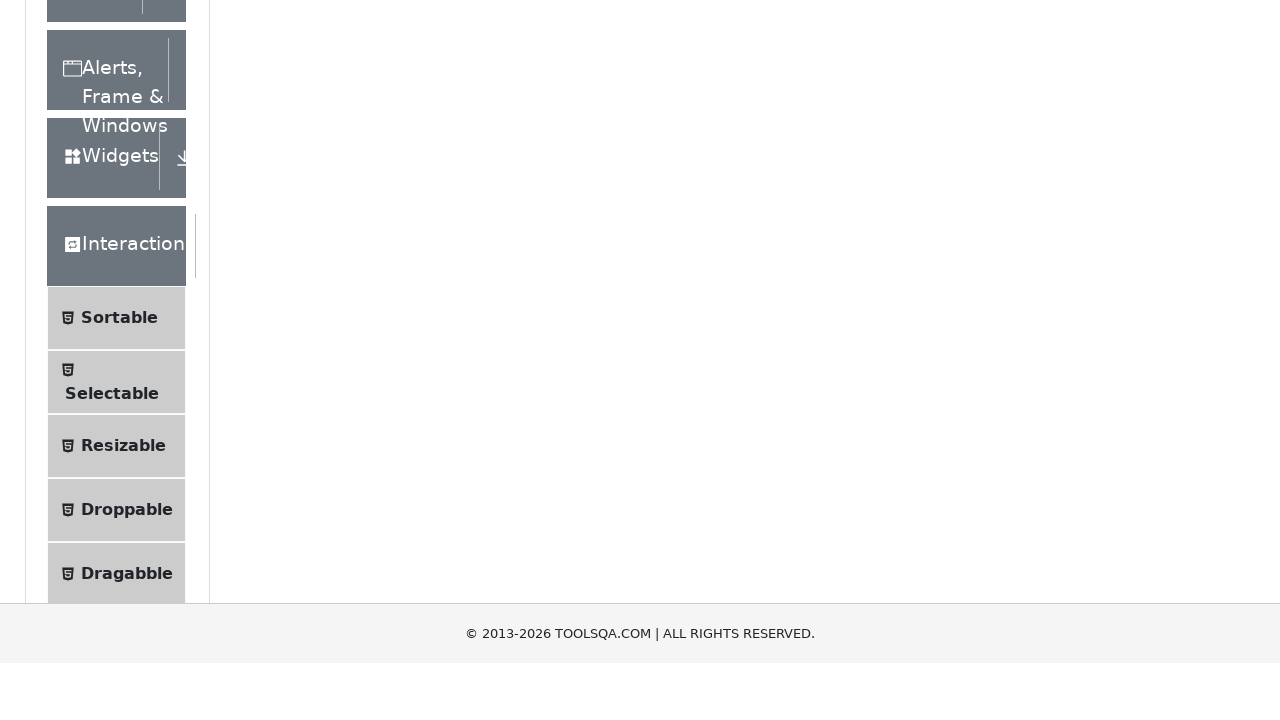

Clicked on Resizable submenu in Interactions menu at (123, 361) on text=Resizable
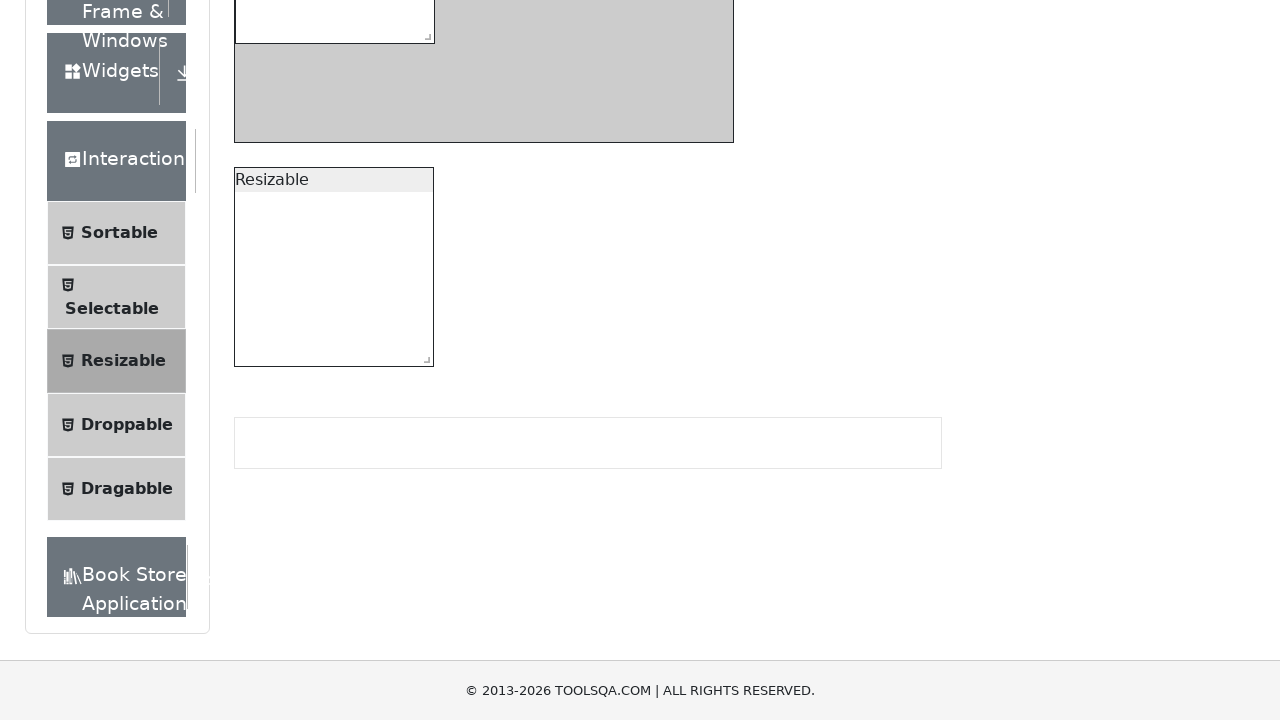

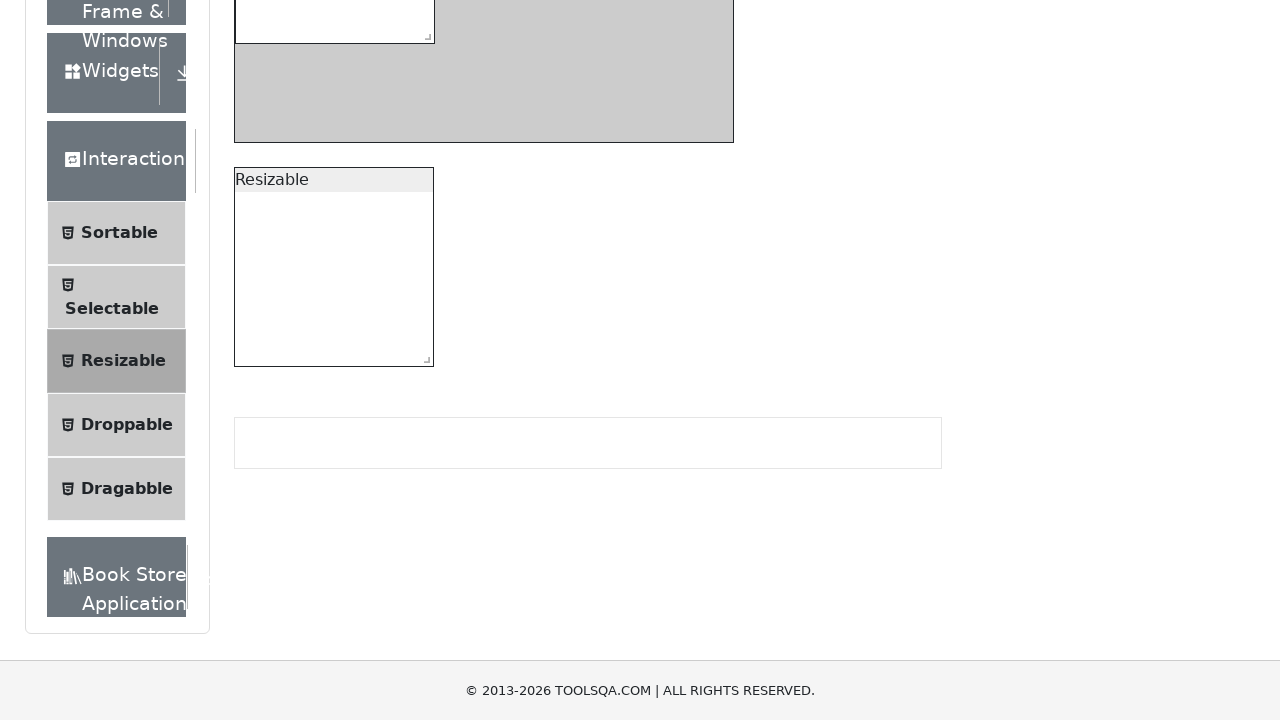